Tests checkbox functionality by finding all checkboxes on the page and clicking each one to select them

Starting URL: https://testautomationpractice.blogspot.com/

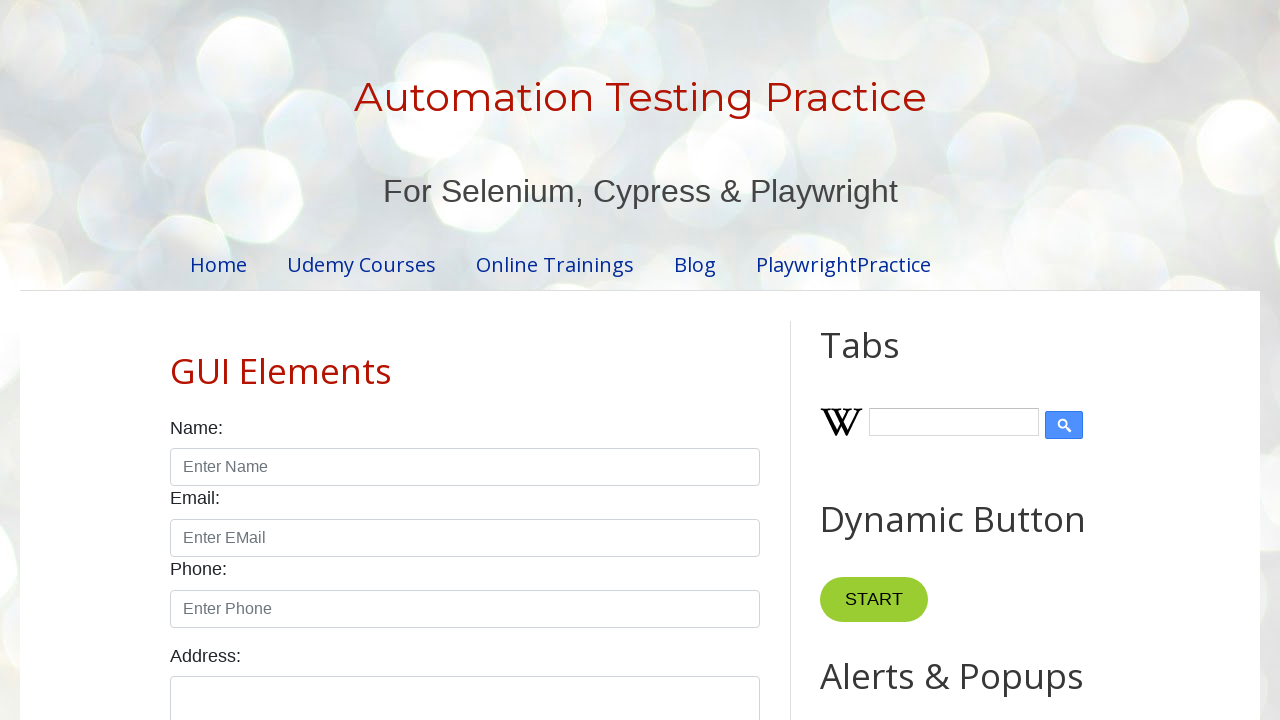

Located all checkboxes with class 'form-check-input' and type 'checkbox'
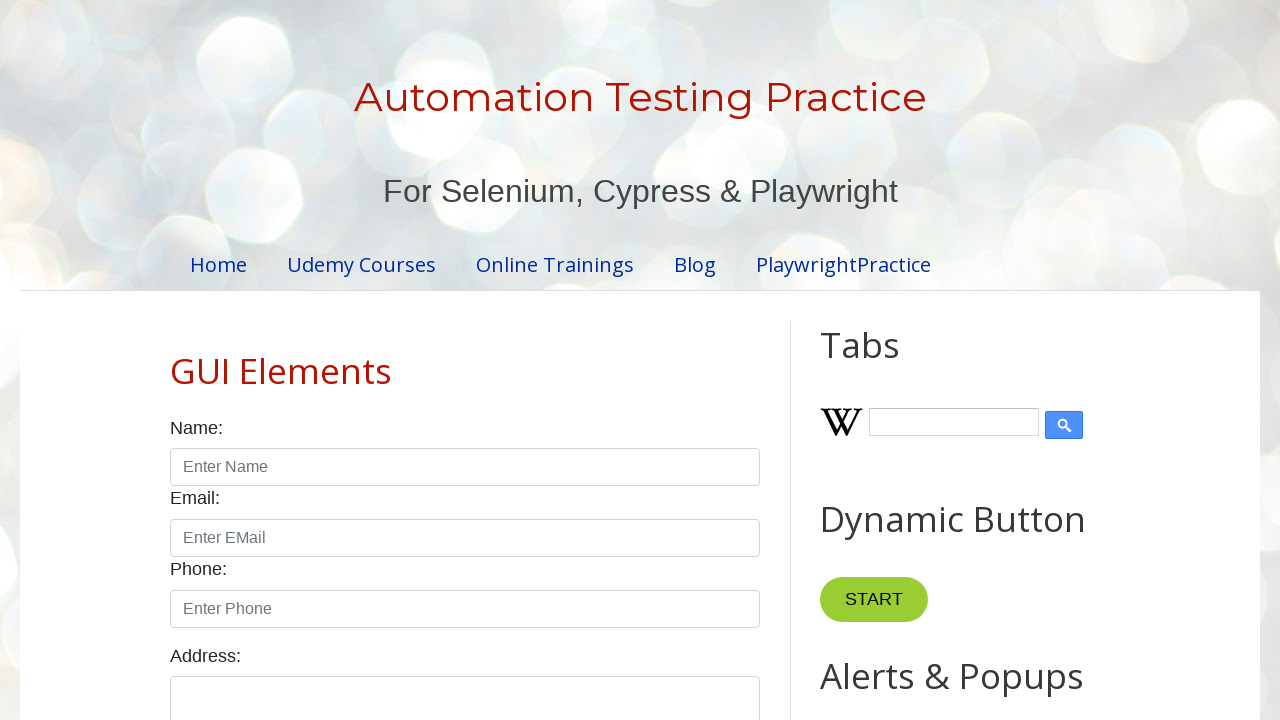

Found 7 checkboxes on the page
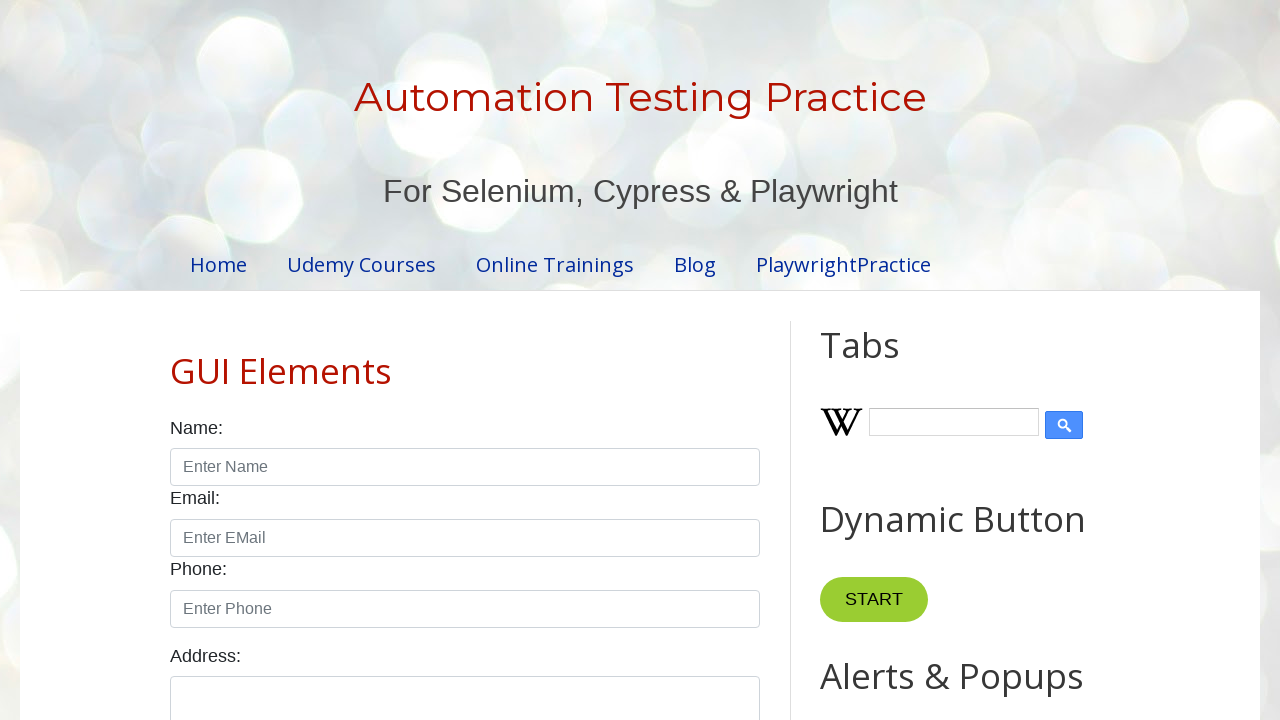

Clicked checkbox 1 of 7 at (176, 360) on xpath=//input[@class='form-check-input' and @type='checkbox'] >> nth=0
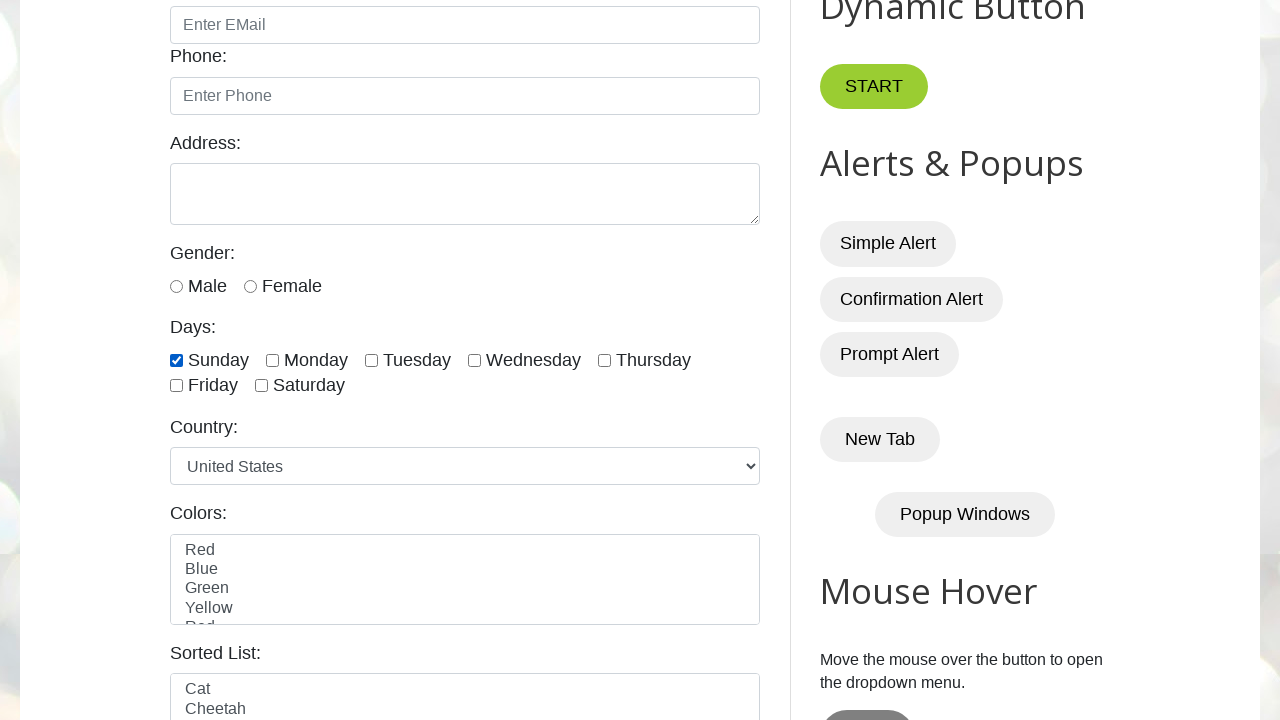

Clicked checkbox 2 of 7 at (272, 360) on xpath=//input[@class='form-check-input' and @type='checkbox'] >> nth=1
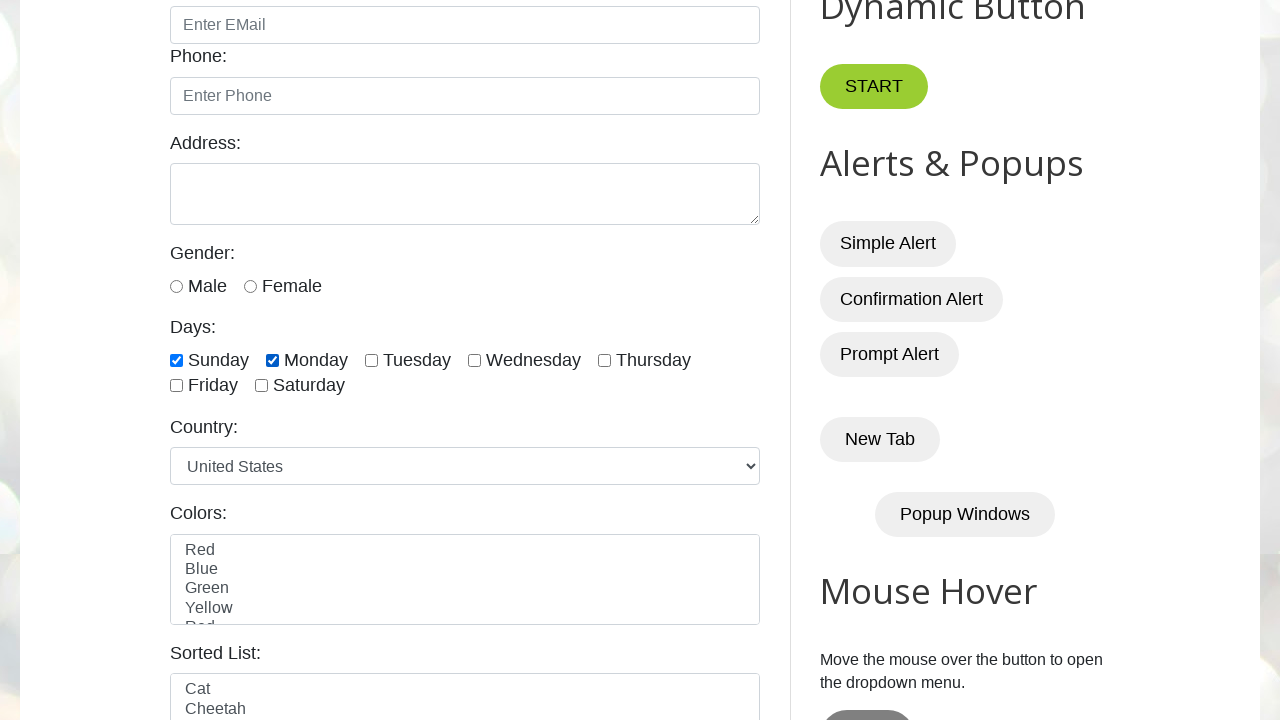

Clicked checkbox 3 of 7 at (372, 360) on xpath=//input[@class='form-check-input' and @type='checkbox'] >> nth=2
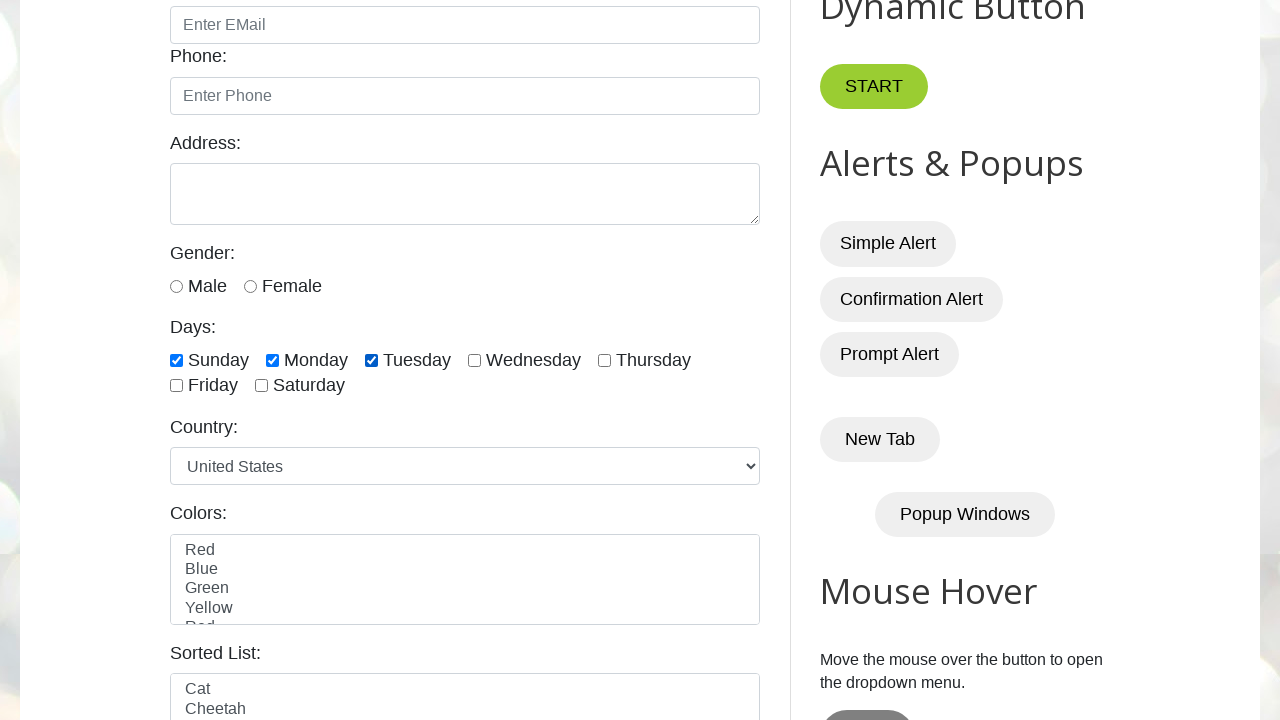

Clicked checkbox 4 of 7 at (474, 360) on xpath=//input[@class='form-check-input' and @type='checkbox'] >> nth=3
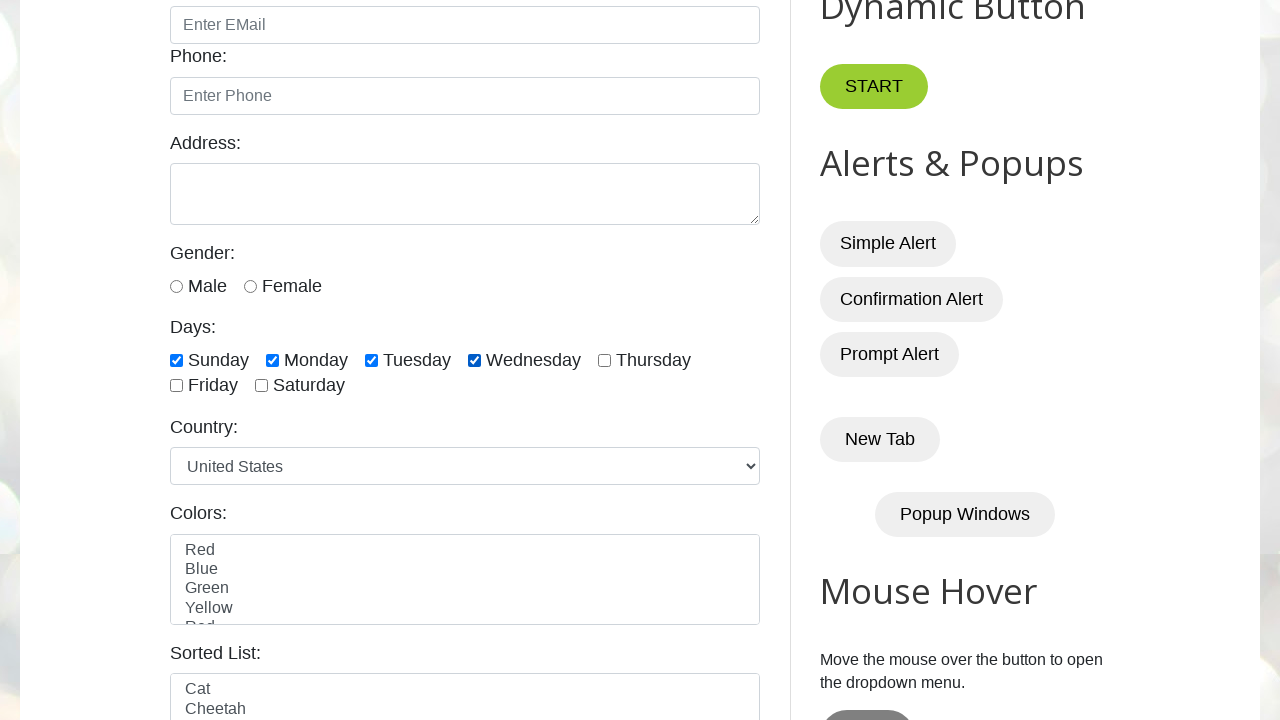

Clicked checkbox 5 of 7 at (604, 360) on xpath=//input[@class='form-check-input' and @type='checkbox'] >> nth=4
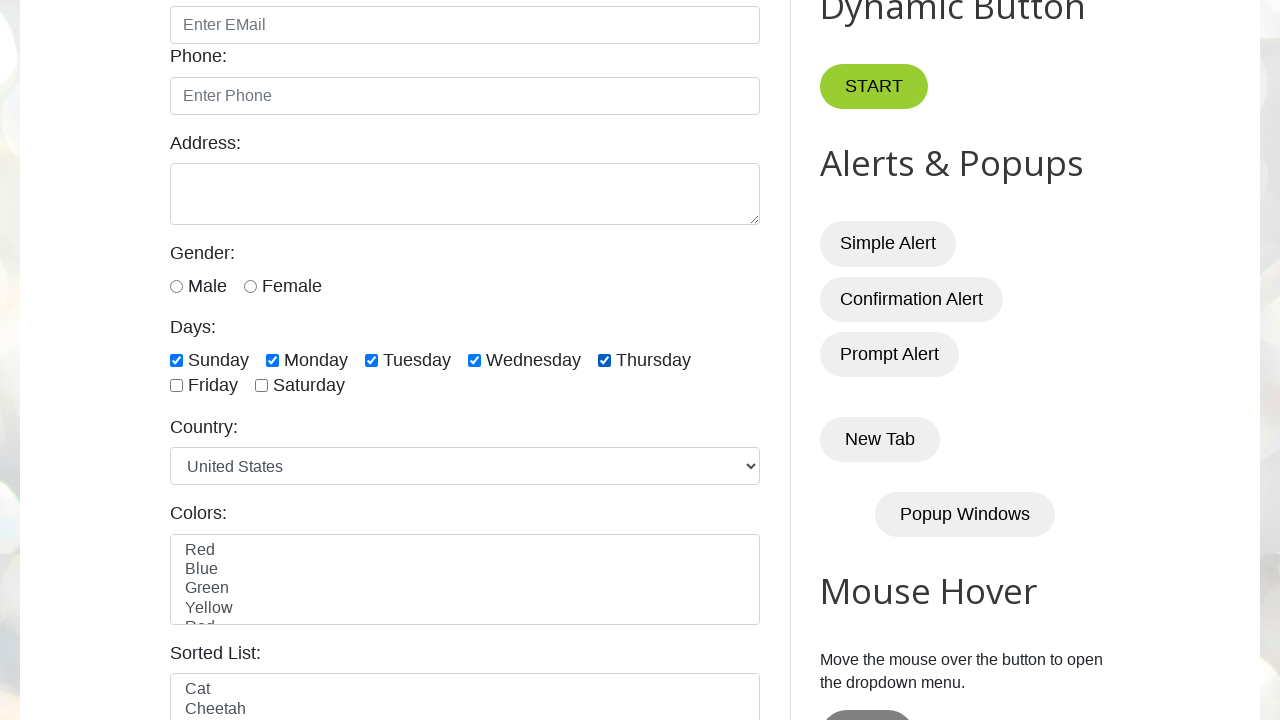

Clicked checkbox 6 of 7 at (176, 386) on xpath=//input[@class='form-check-input' and @type='checkbox'] >> nth=5
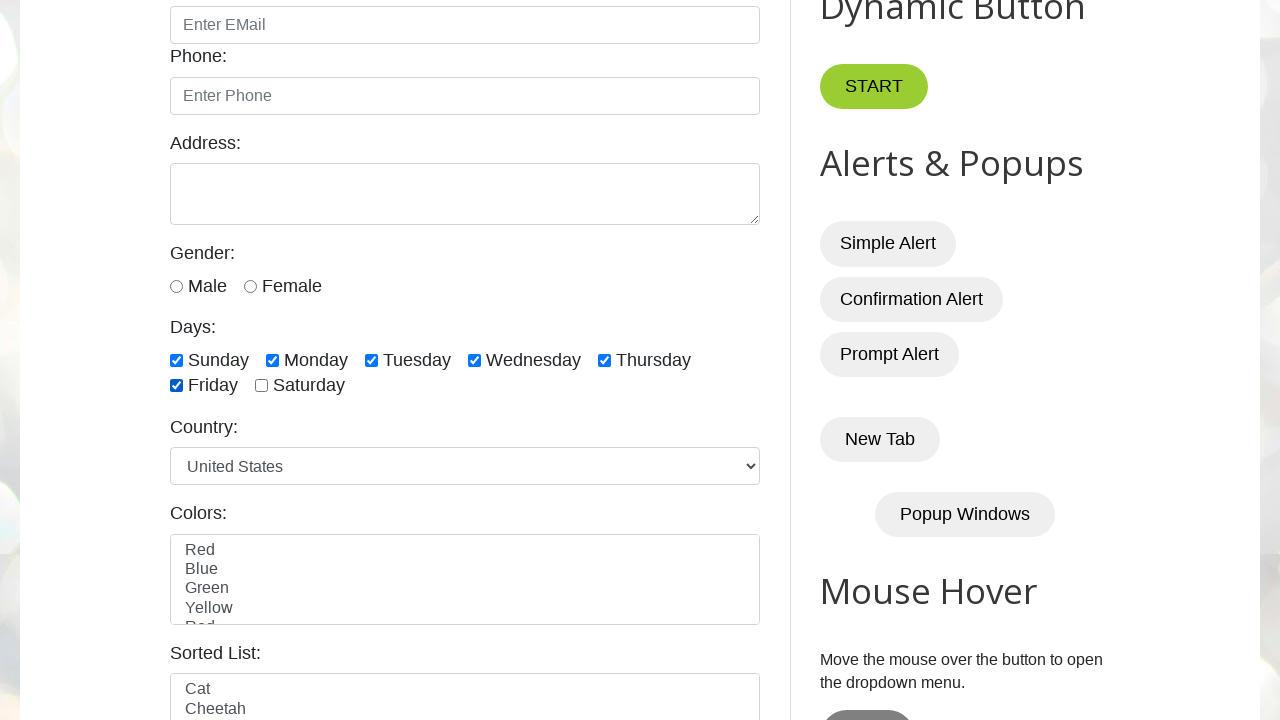

Clicked checkbox 7 of 7 at (262, 386) on xpath=//input[@class='form-check-input' and @type='checkbox'] >> nth=6
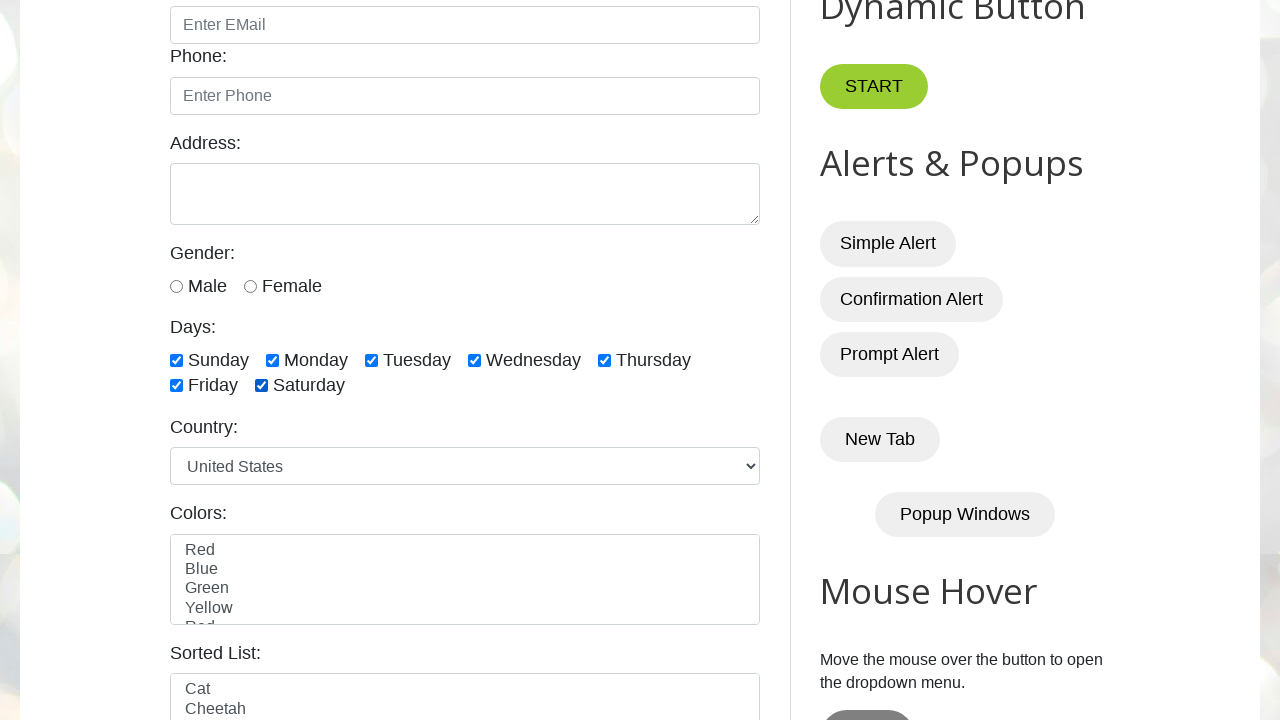

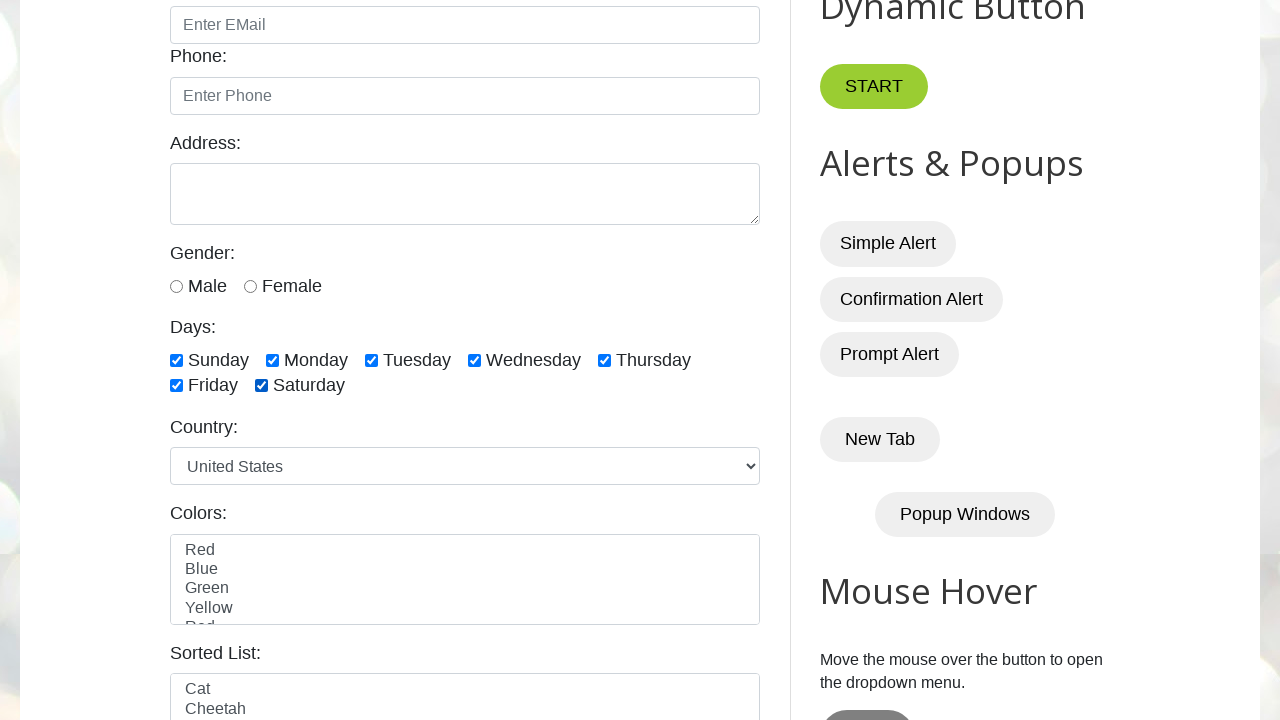